Tests that main navigation links are keyboard accessible by verifying they can receive focus.

Starting URL: https://playwright.dev

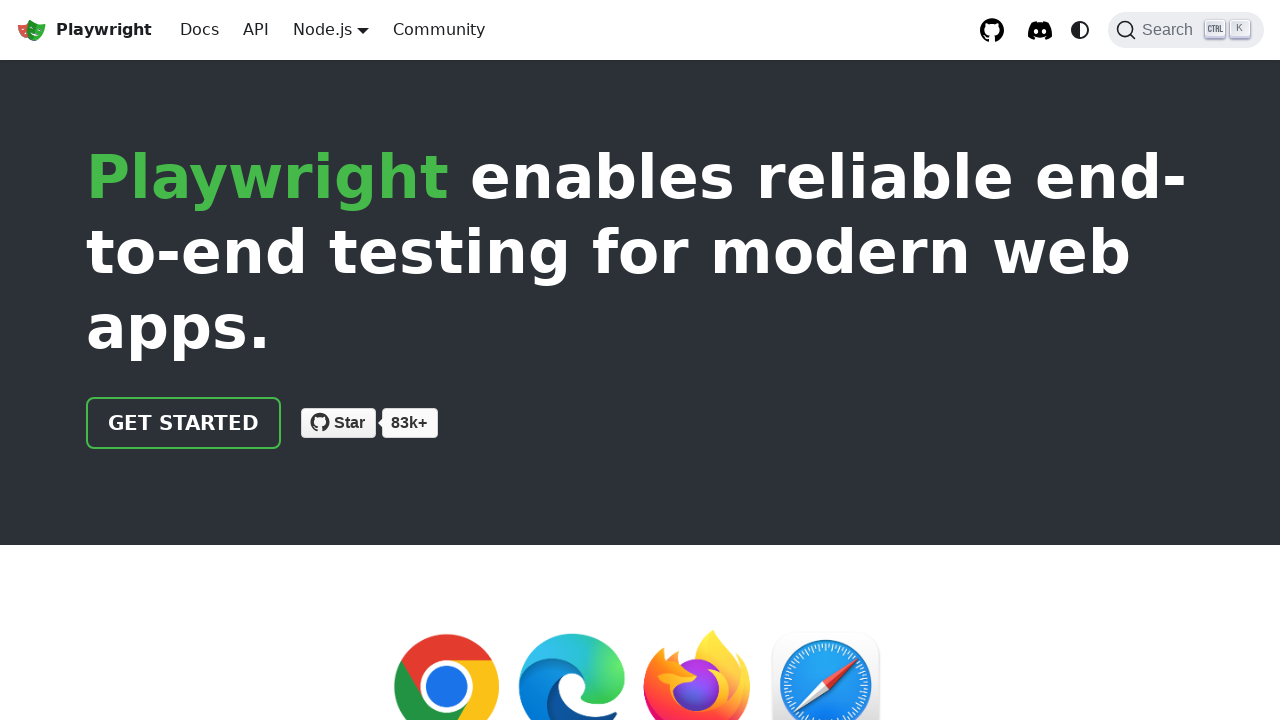

Page loaded to domcontentloaded state
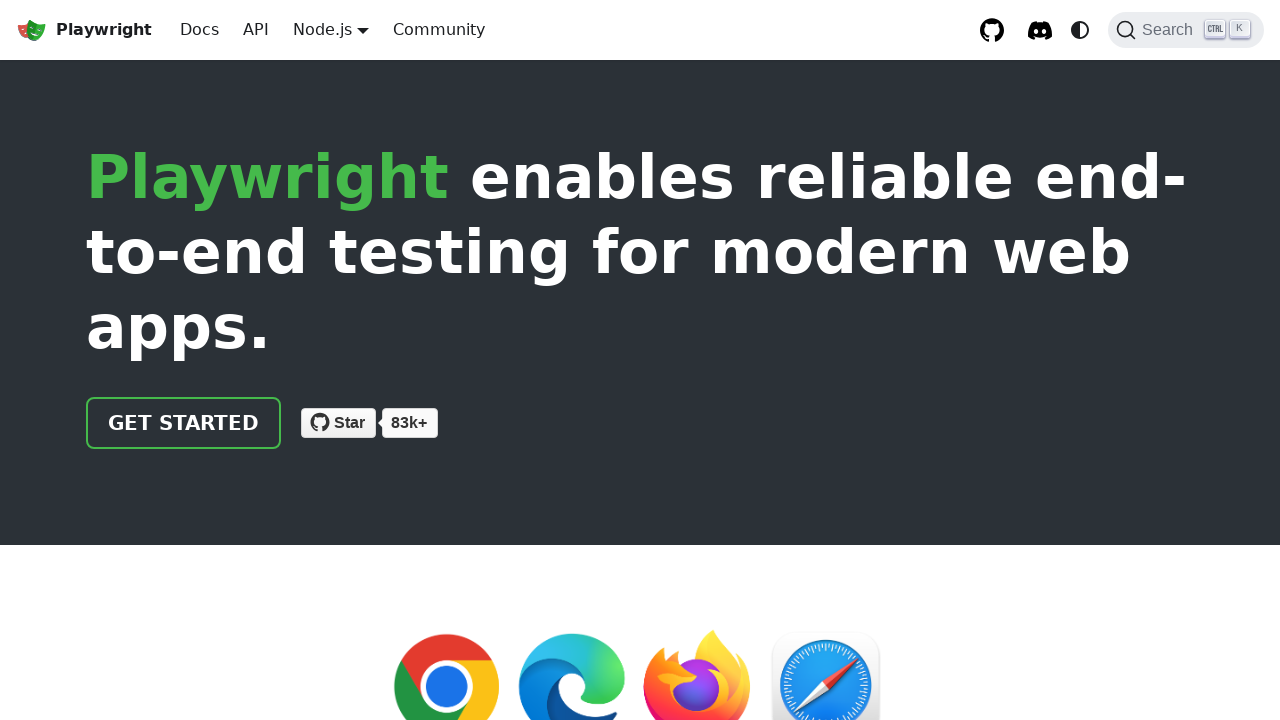

Focused on navigation element: a:has-text("Get started") on a:has-text("Get started") >> nth=0
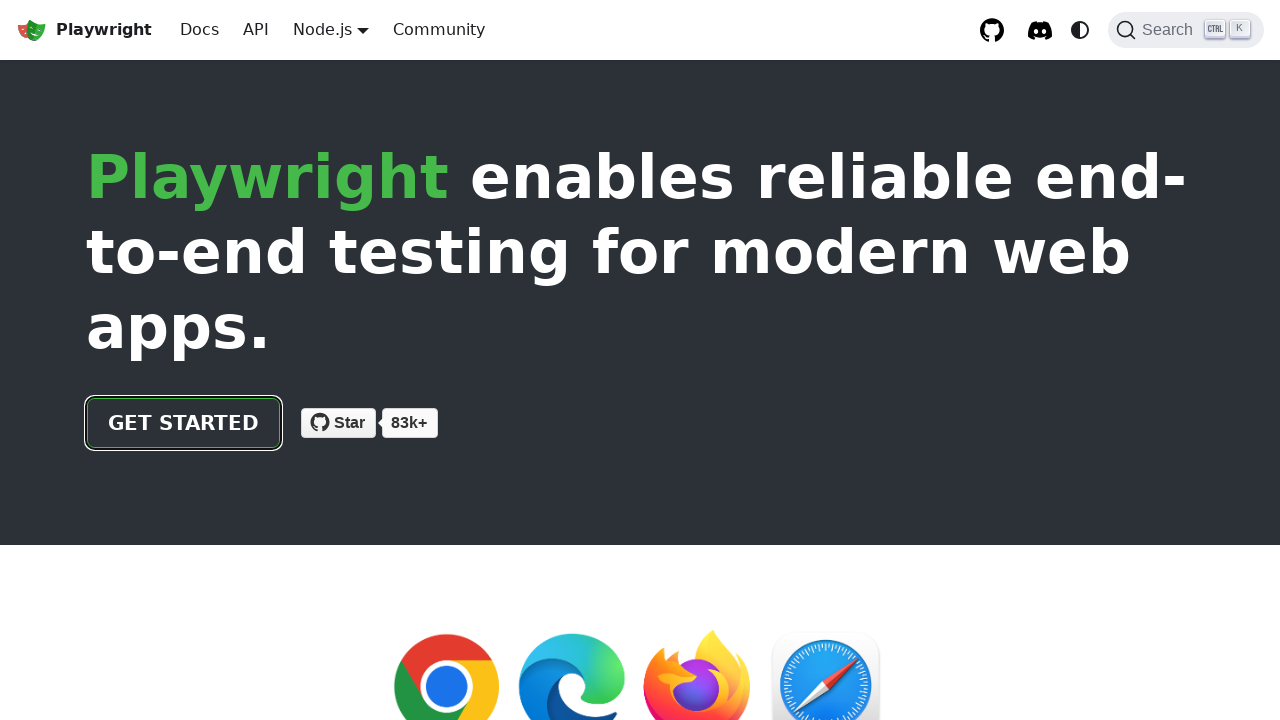

Verified keyboard focus on a:has-text("Get started"): True
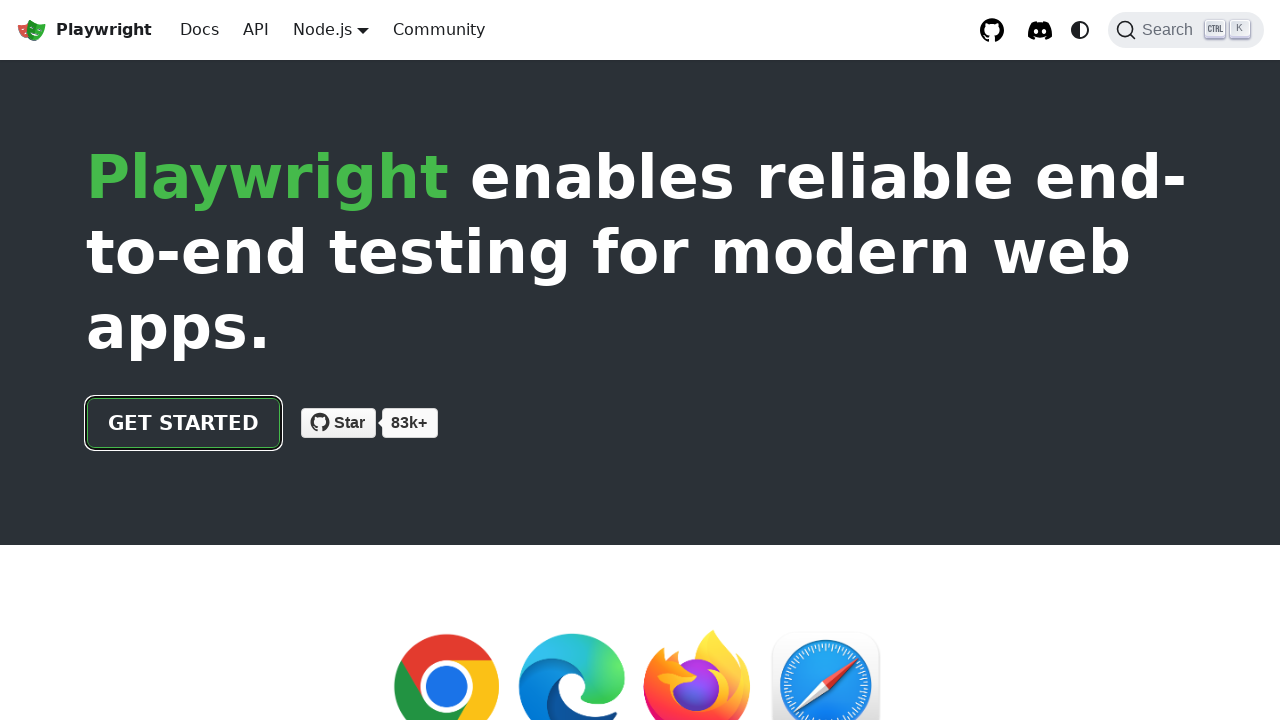

Focused on navigation element: a:has-text("Docs") on a:has-text("Docs") >> nth=0
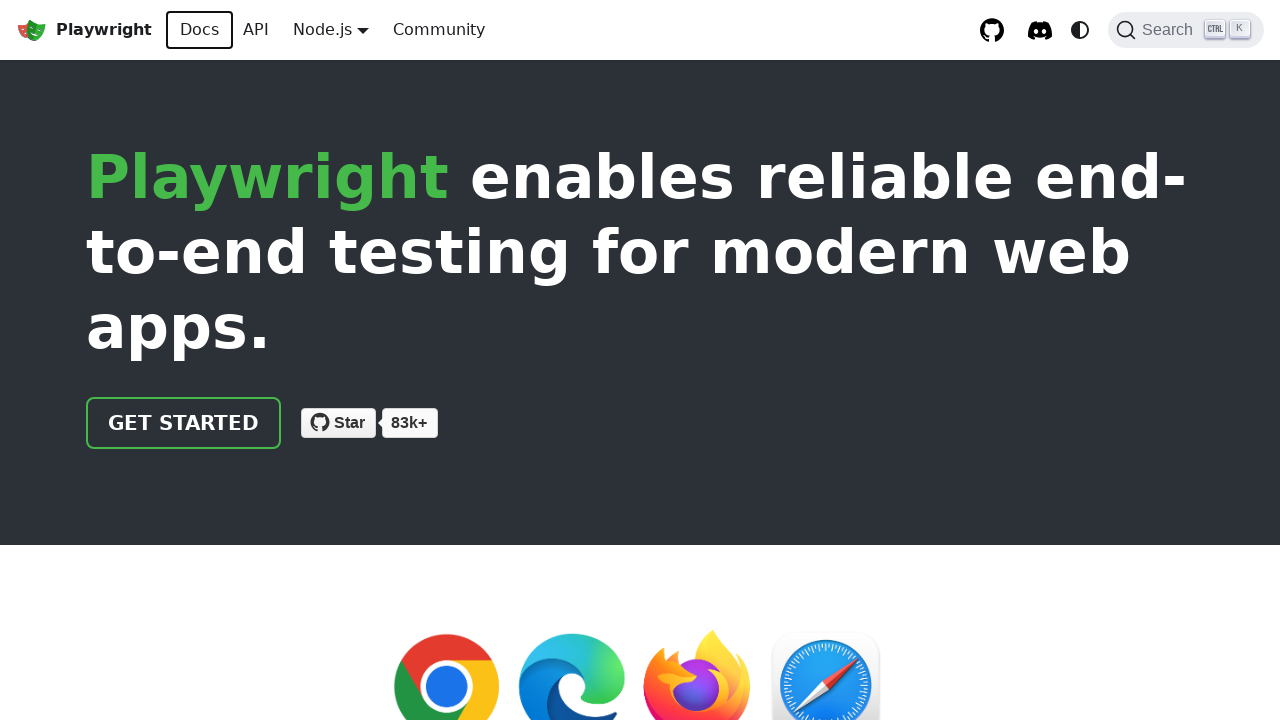

Verified keyboard focus on a:has-text("Docs"): True
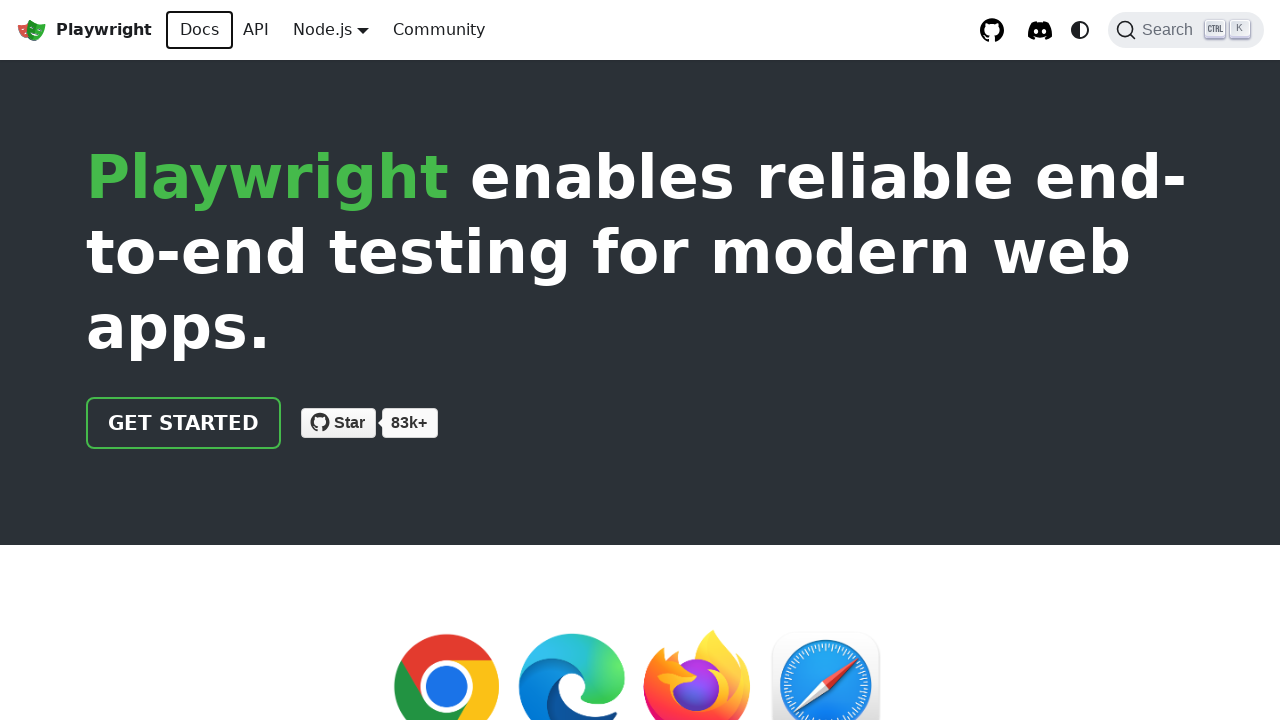

Focused on navigation element: a:has-text("API") on a:has-text("API") >> nth=0
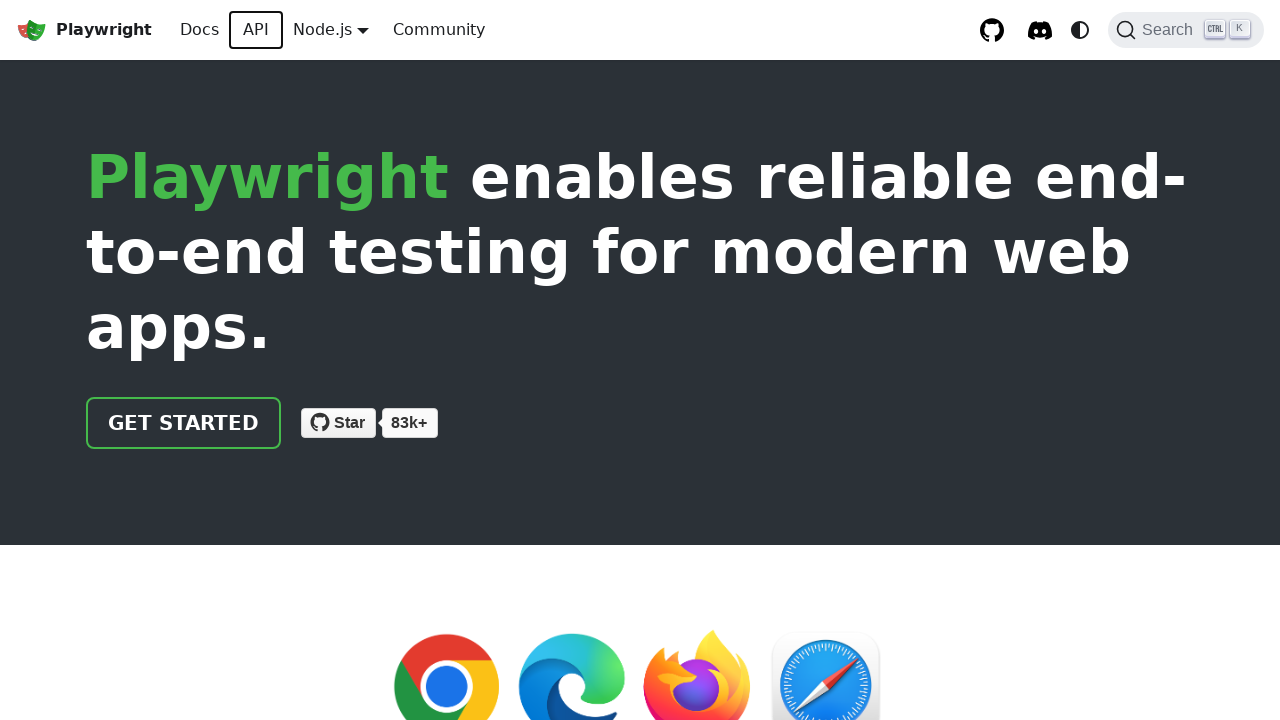

Verified keyboard focus on a:has-text("API"): True
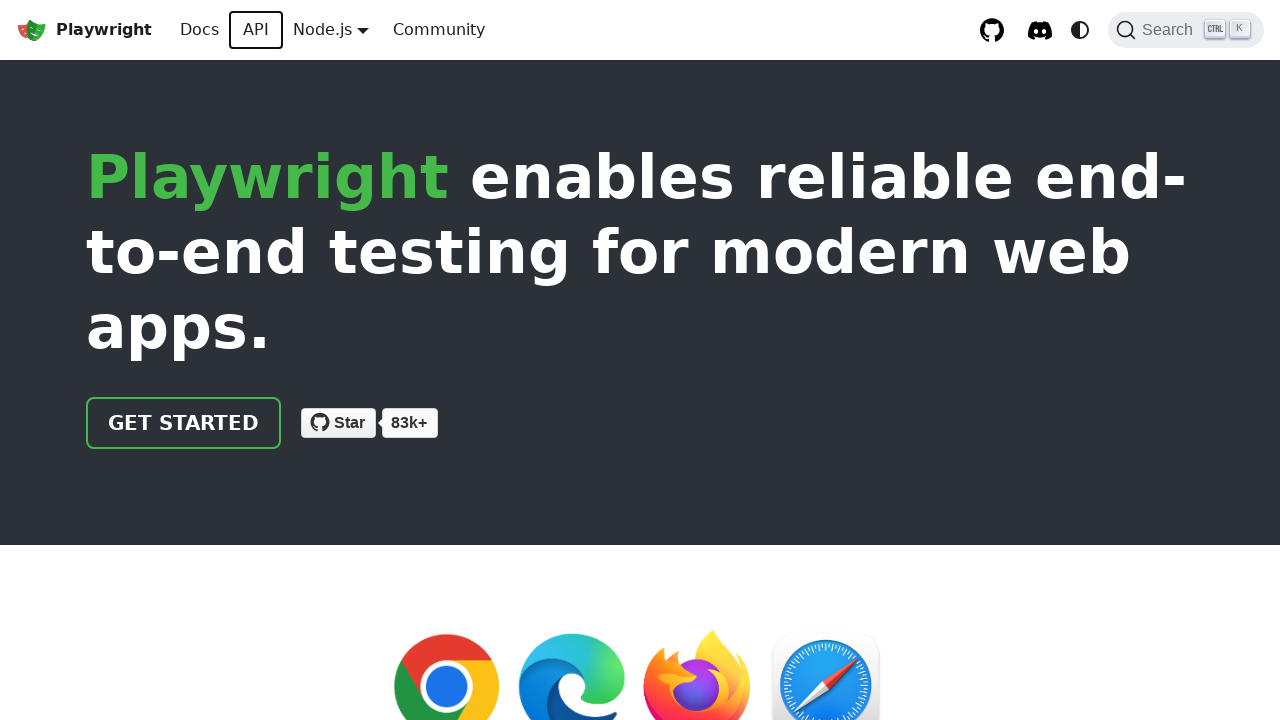

Focused on navigation element: a:has-text("Community") on a:has-text("Community") >> nth=0
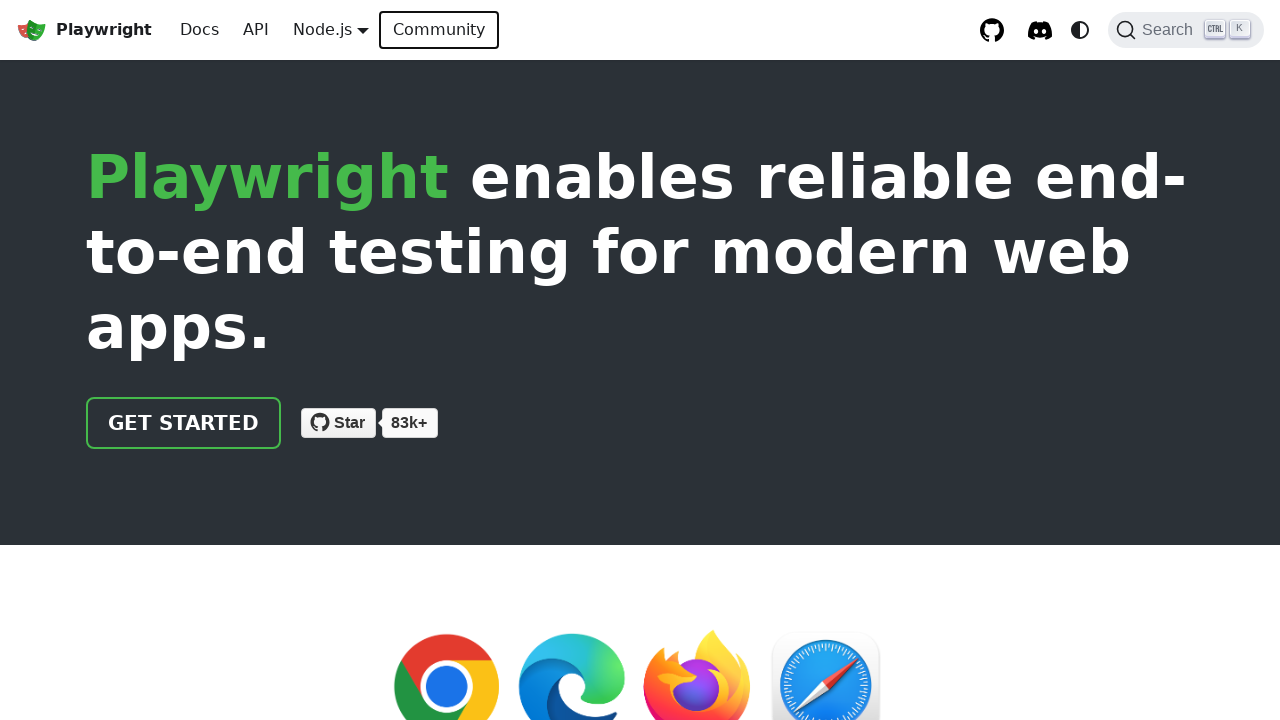

Verified keyboard focus on a:has-text("Community"): True
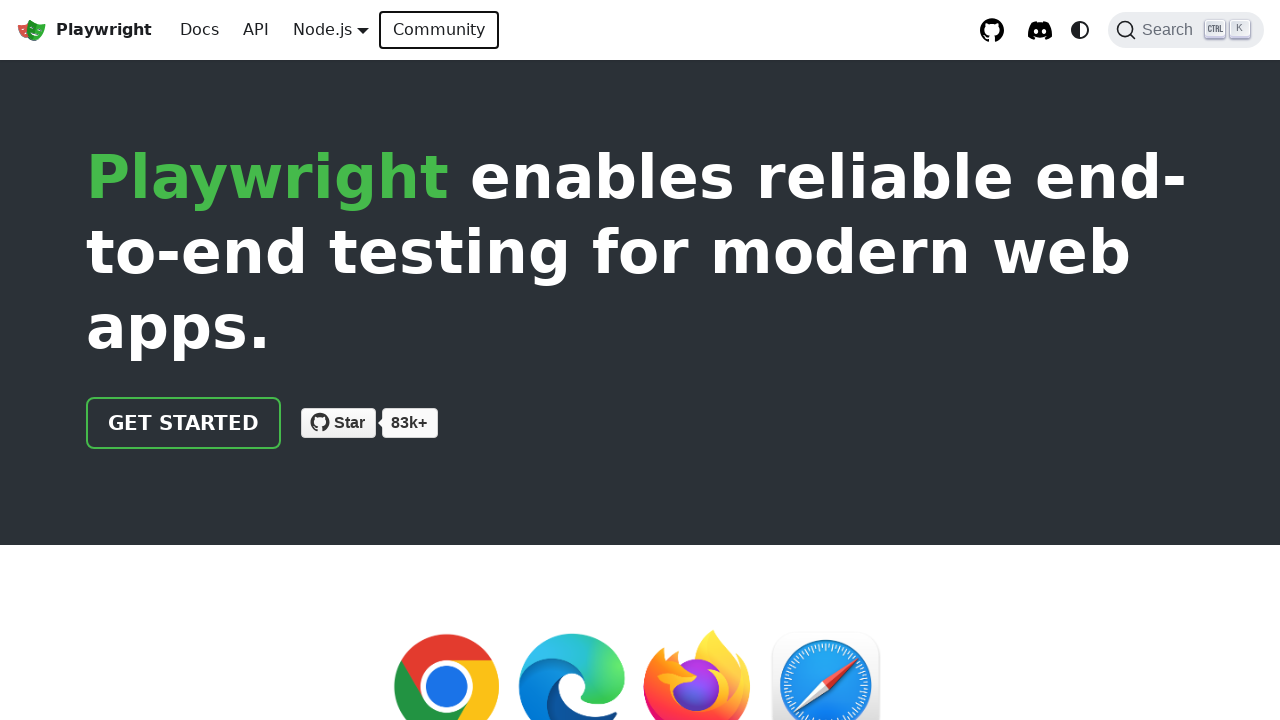

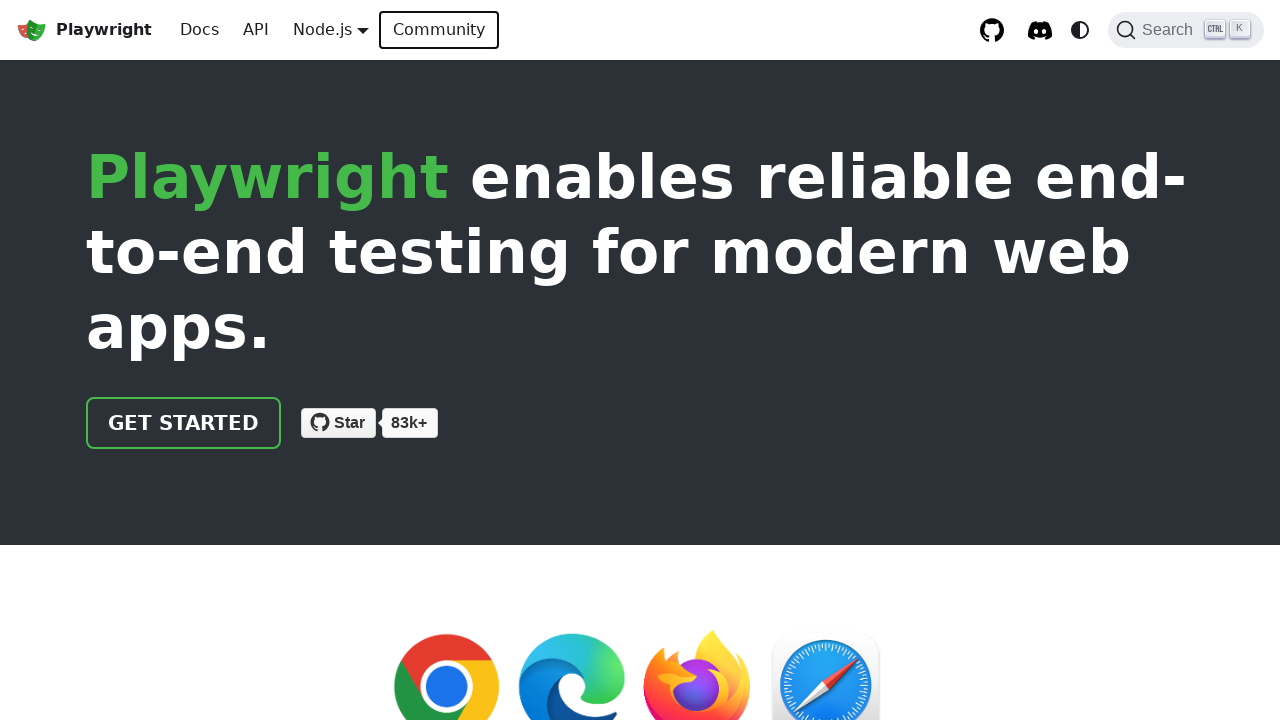